Tests radio button selection on a Google Form by selecting a city option

Starting URL: https://docs.google.com/forms/d/e/1FAIpQLSfiypnd69zhuDkjKgqvpID9kwO29UCzeCVrGGtbNPZXQok0jA/viewform

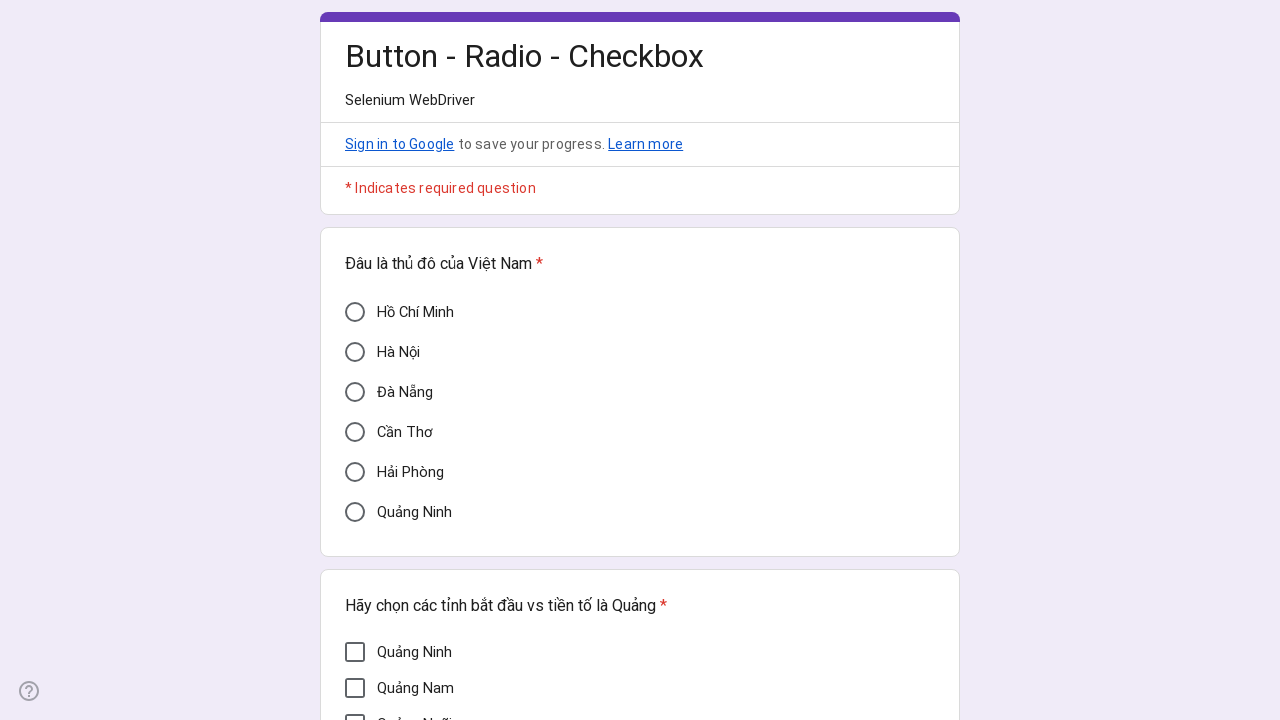

Verified 'Can Tho' radio button is initially not selected
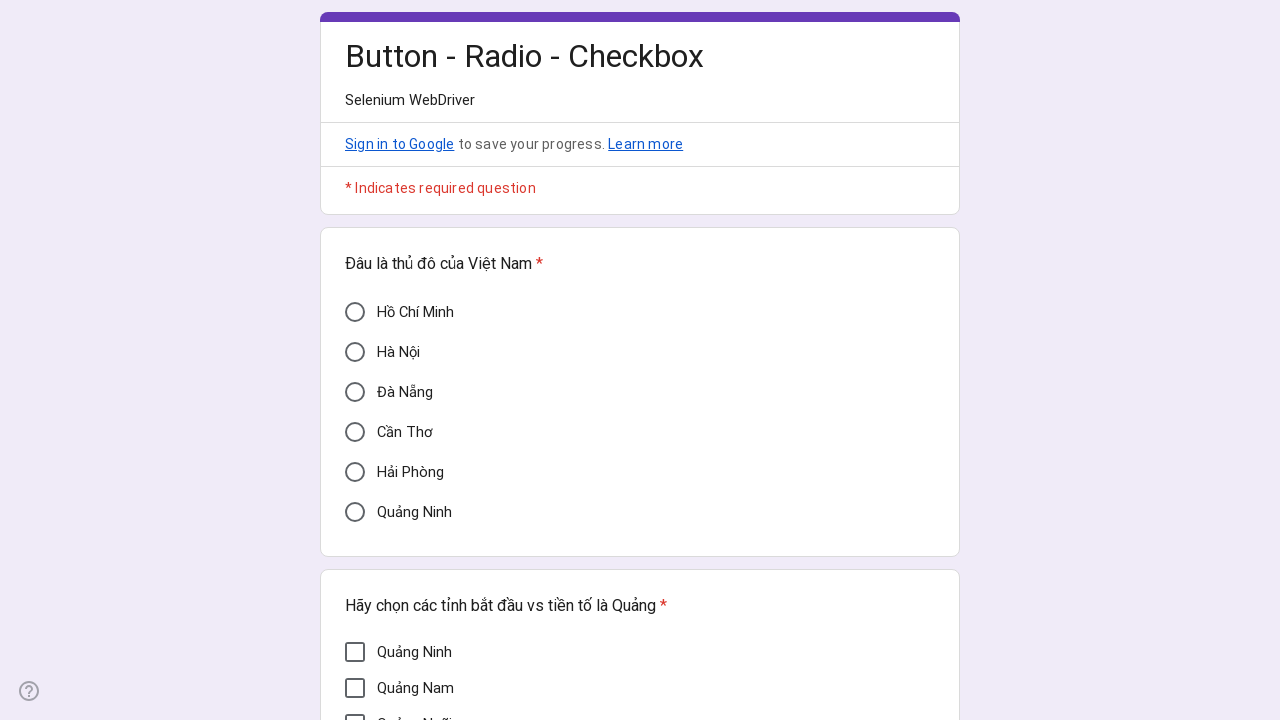

Clicked 'Can Tho' radio button to select it at (355, 432) on xpath=//div[@data-value='Cần Thơ']
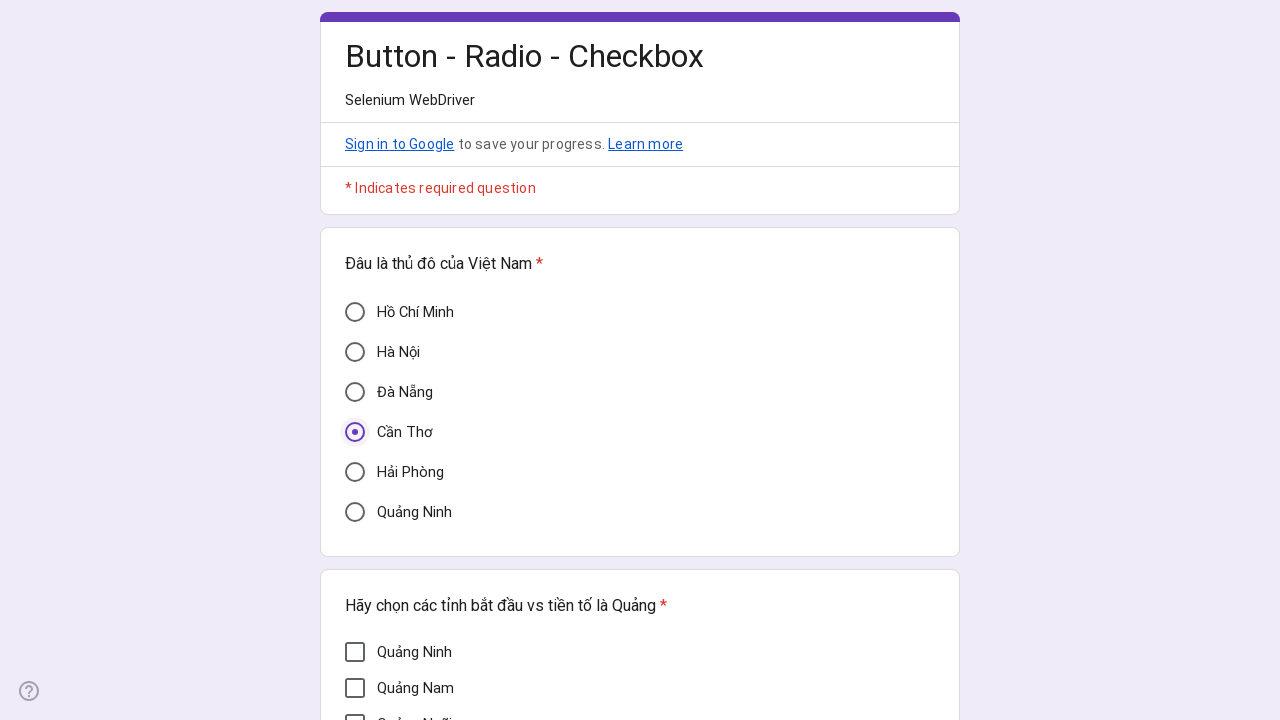

Waited for 'Can Tho' radio button to be marked as selected
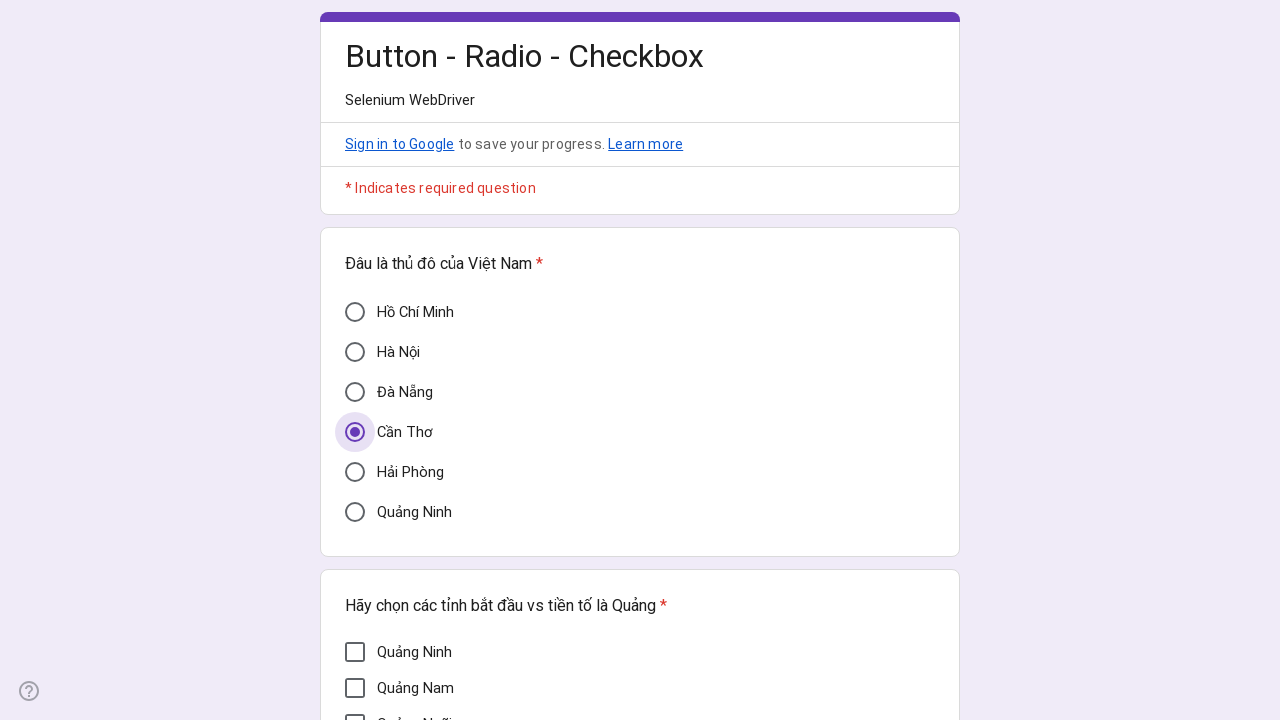

Verified 'Can Tho' radio button is now selected
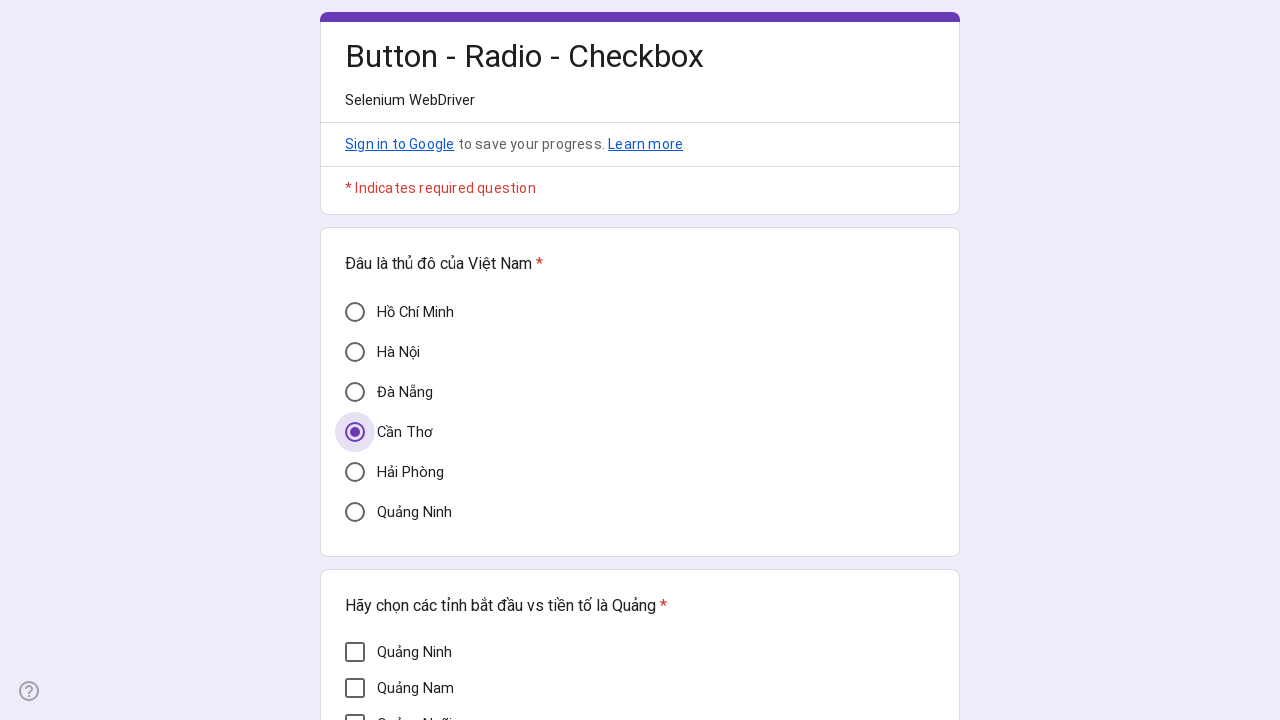

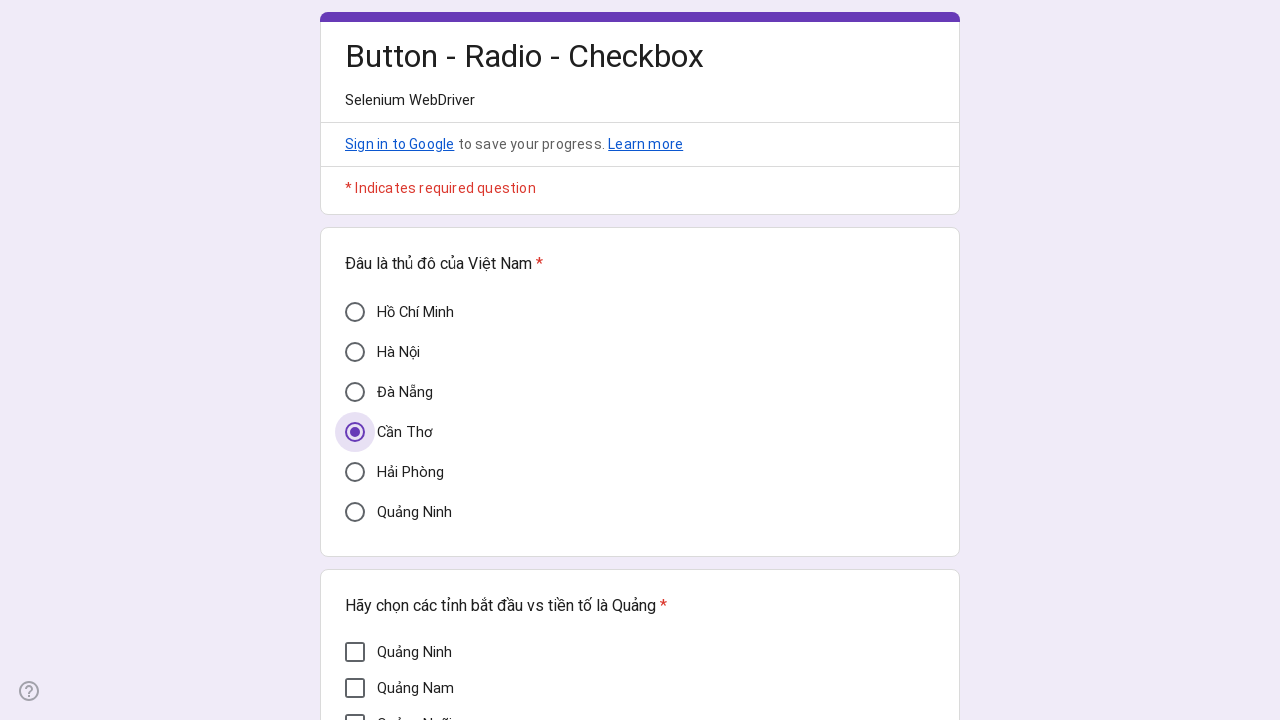